Tests that entered text is trimmed when saving edits

Starting URL: https://demo.playwright.dev/todomvc

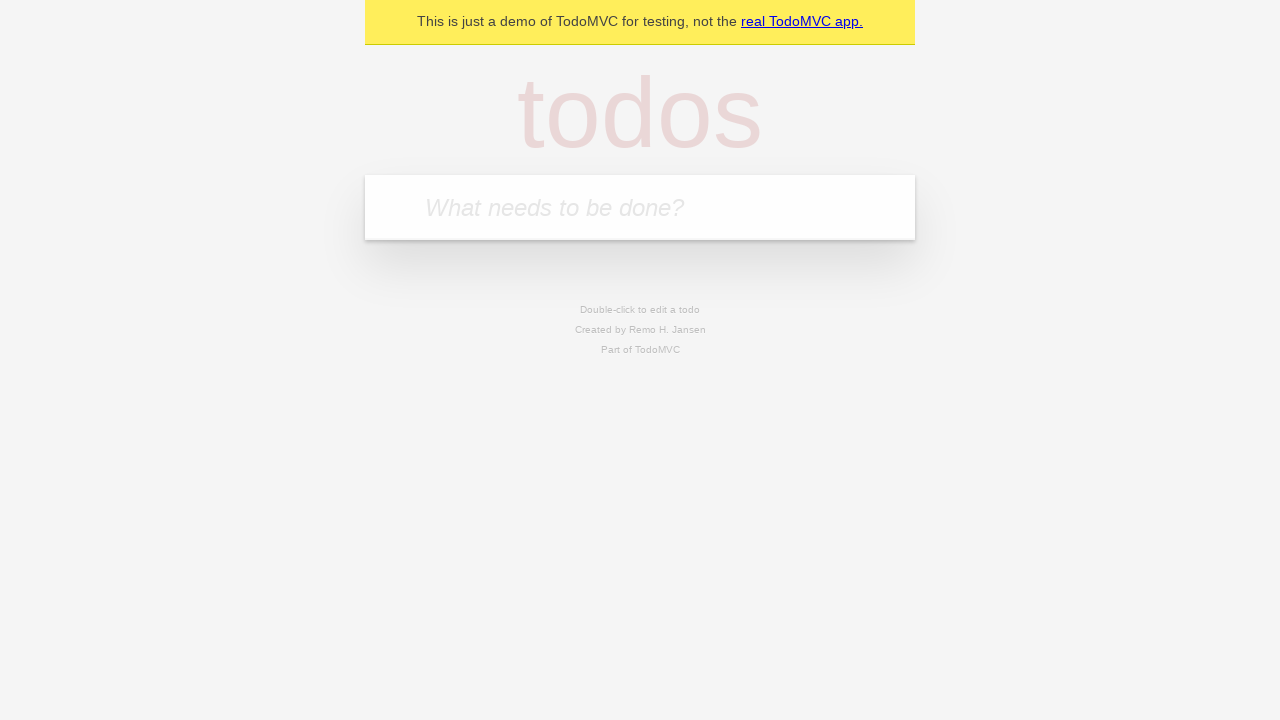

Filled new todo input with 'buy some cheese' on .new-todo
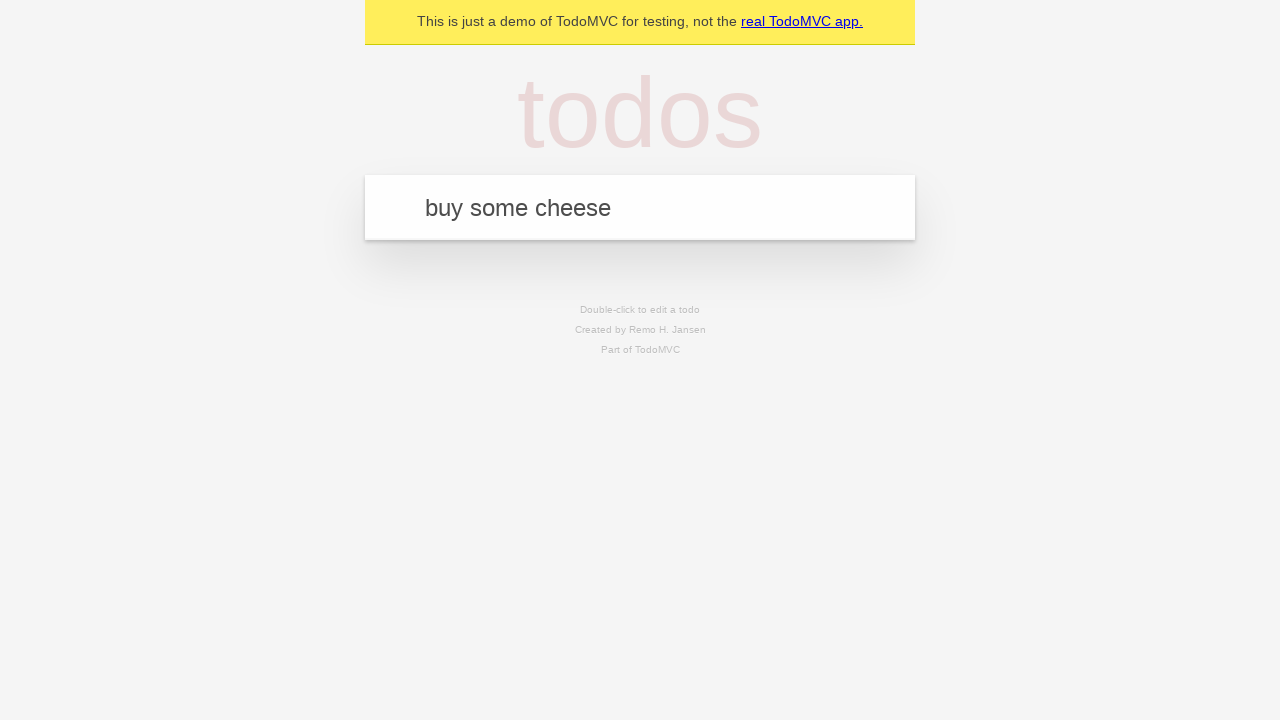

Pressed Enter to add first todo on .new-todo
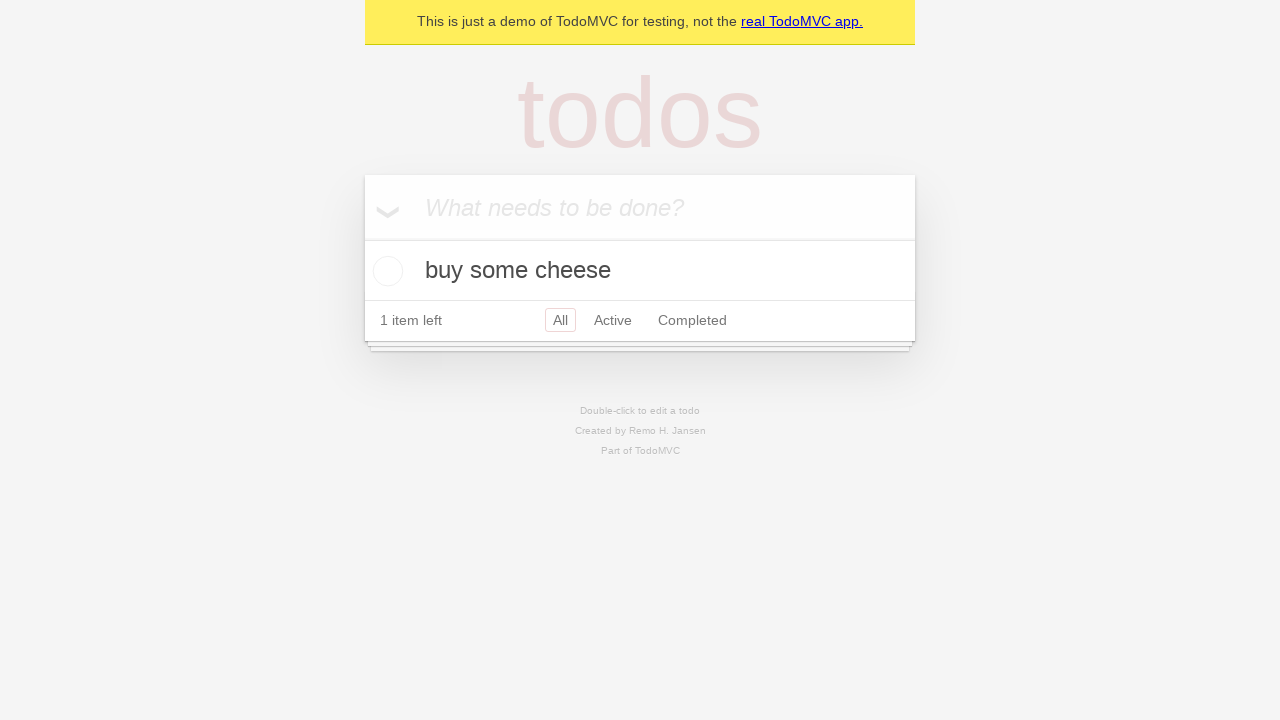

Filled new todo input with 'feed the cat' on .new-todo
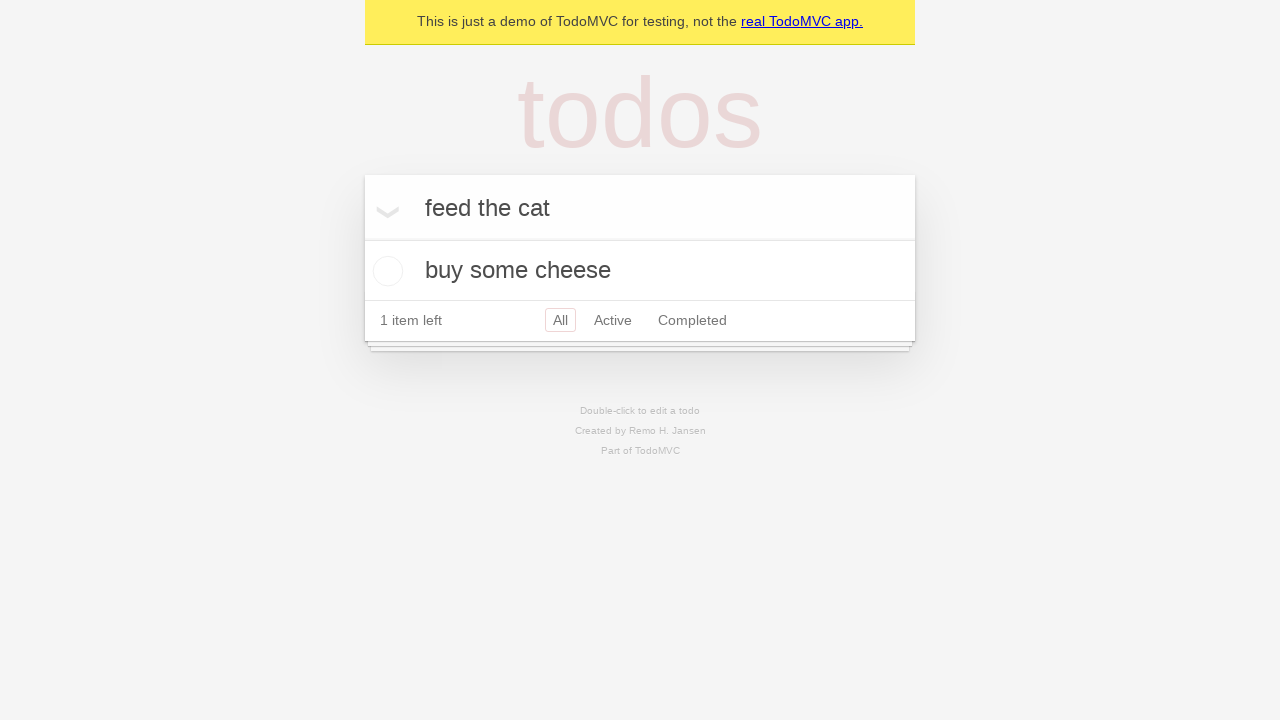

Pressed Enter to add second todo on .new-todo
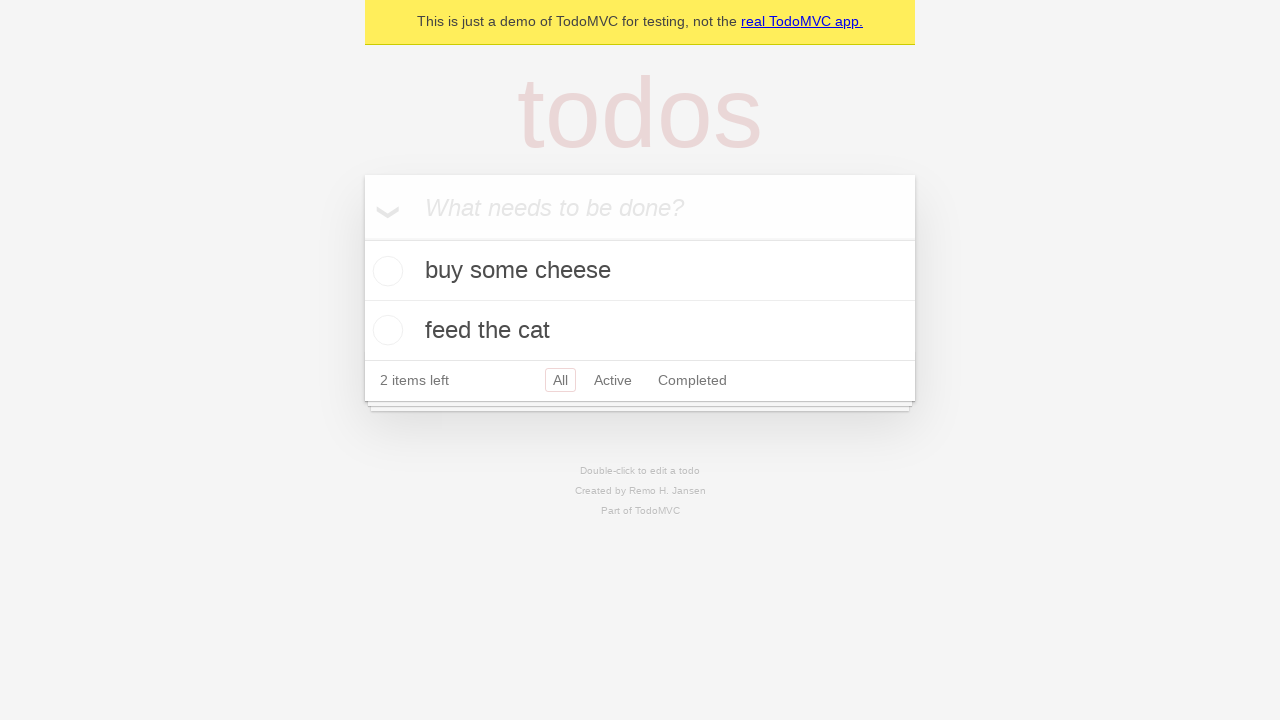

Filled new todo input with 'book a doctors appointment' on .new-todo
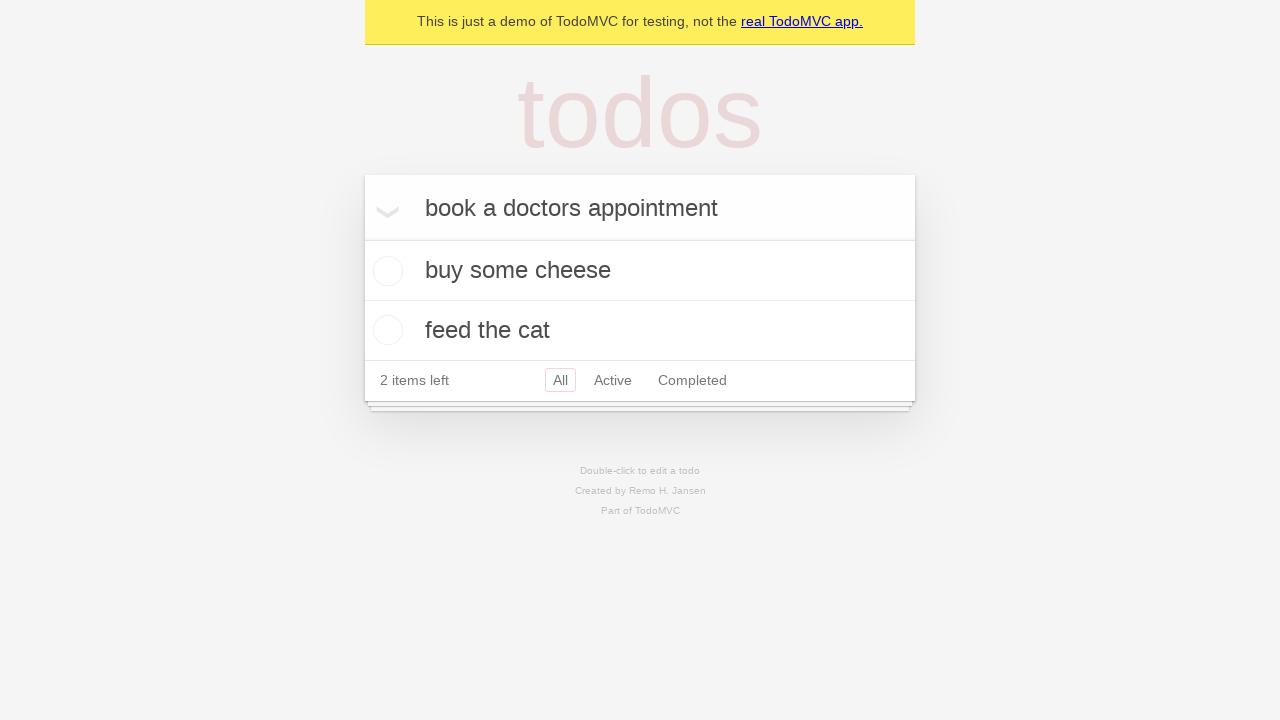

Pressed Enter to add third todo on .new-todo
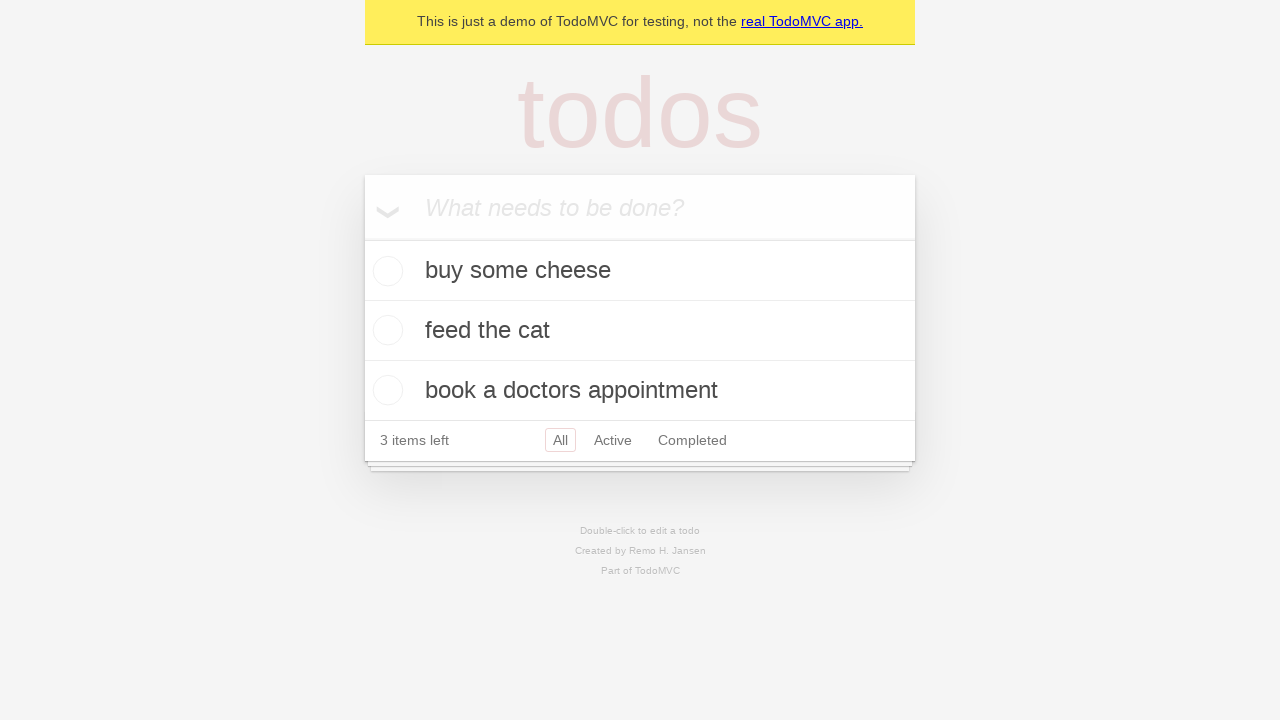

Double-clicked second todo to enter edit mode at (640, 331) on .todo-list li >> nth=1
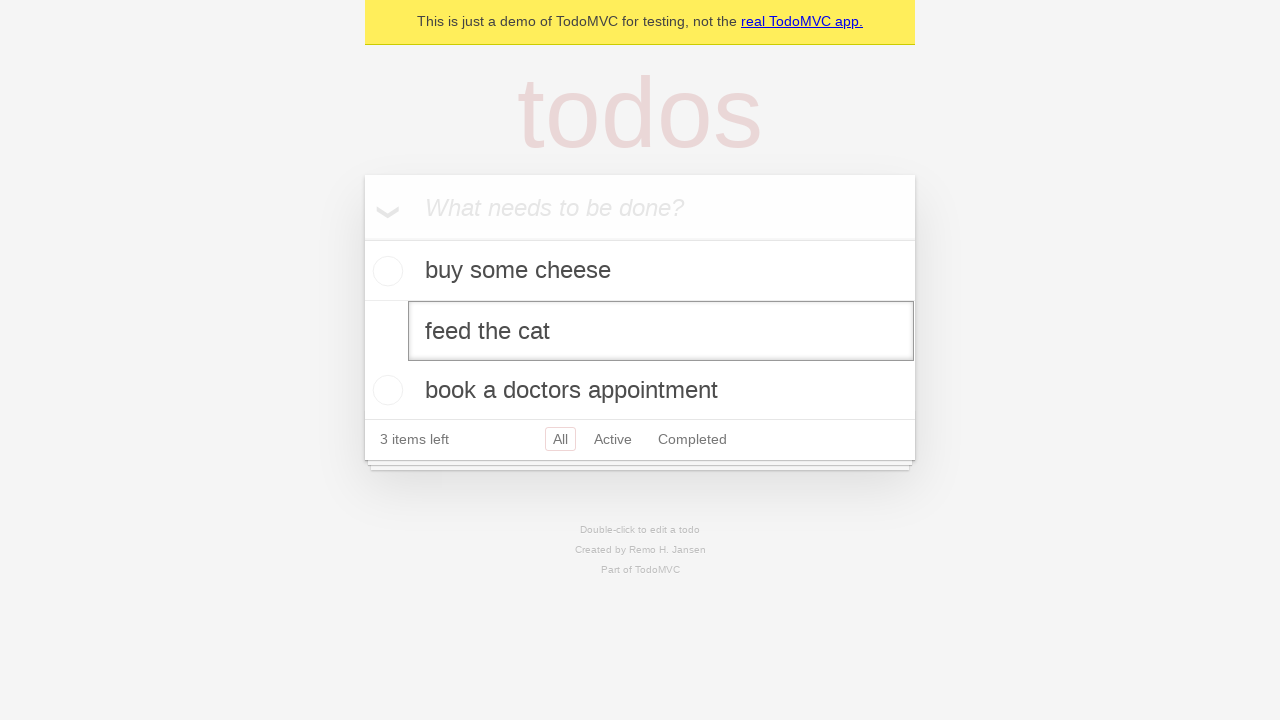

Filled edit field with text containing leading and trailing spaces on .todo-list li >> nth=1 >> .edit
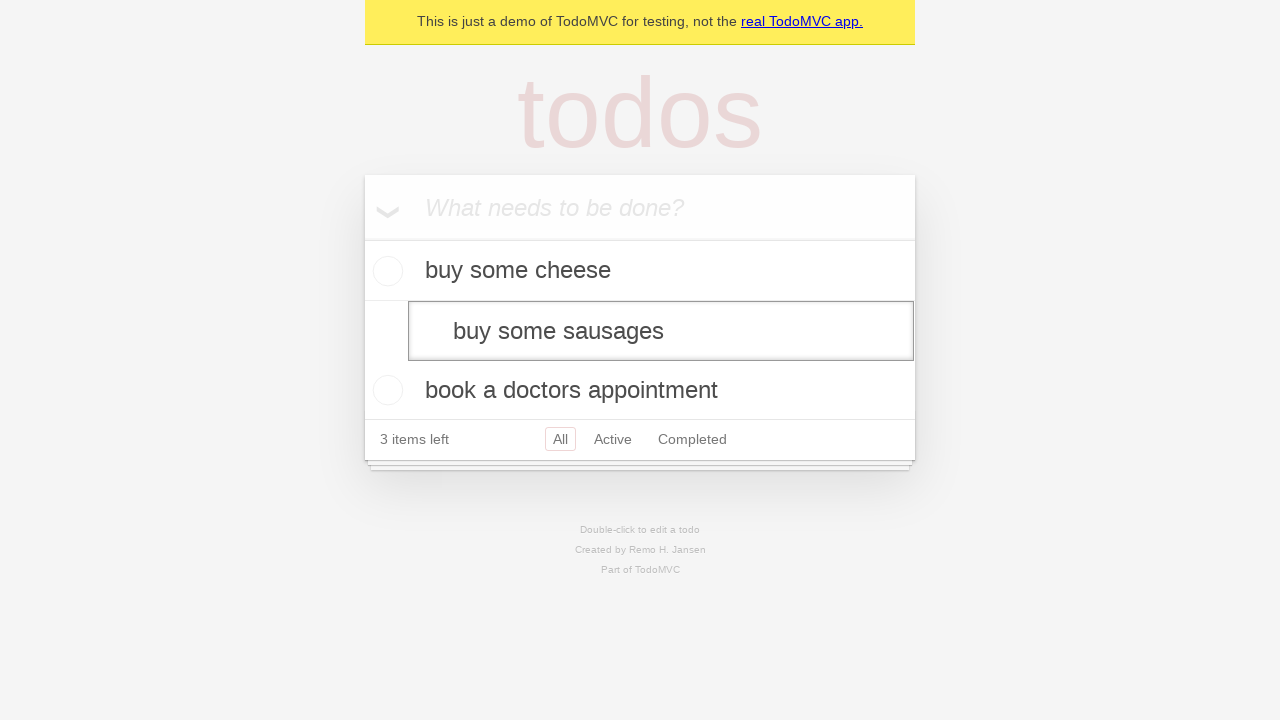

Pressed Enter to save edited todo, verifying that text is trimmed on .todo-list li >> nth=1 >> .edit
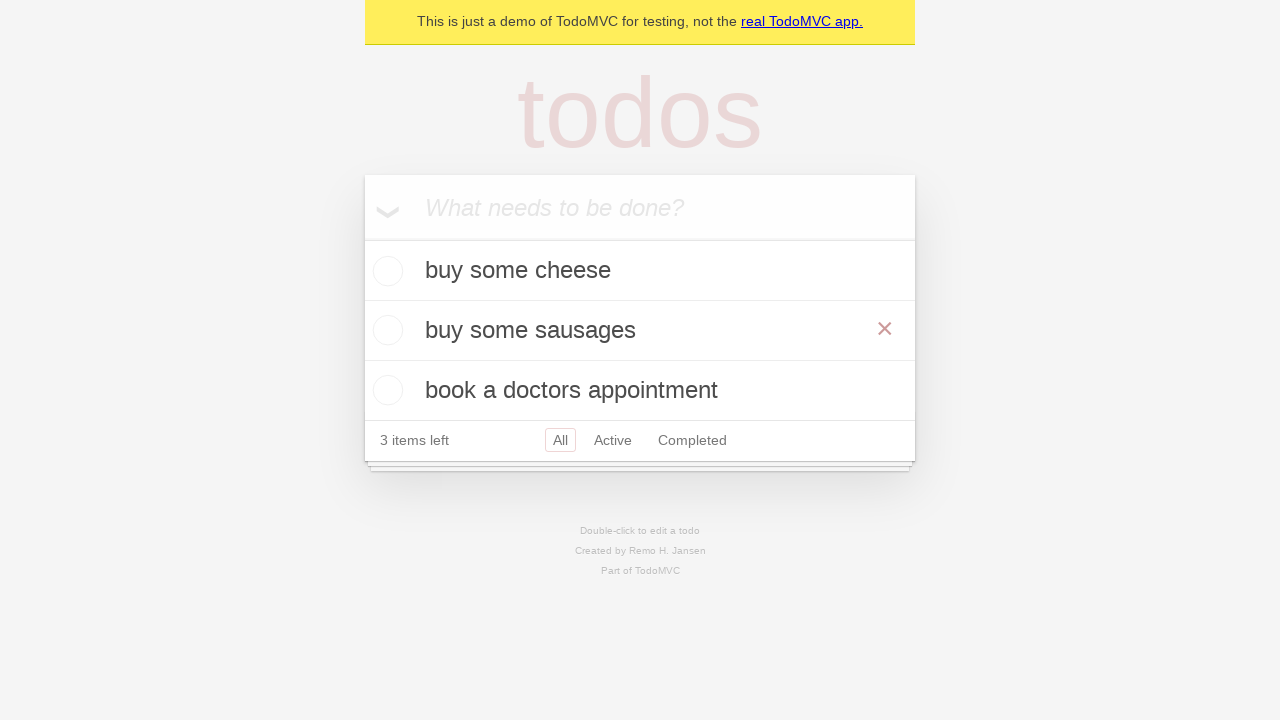

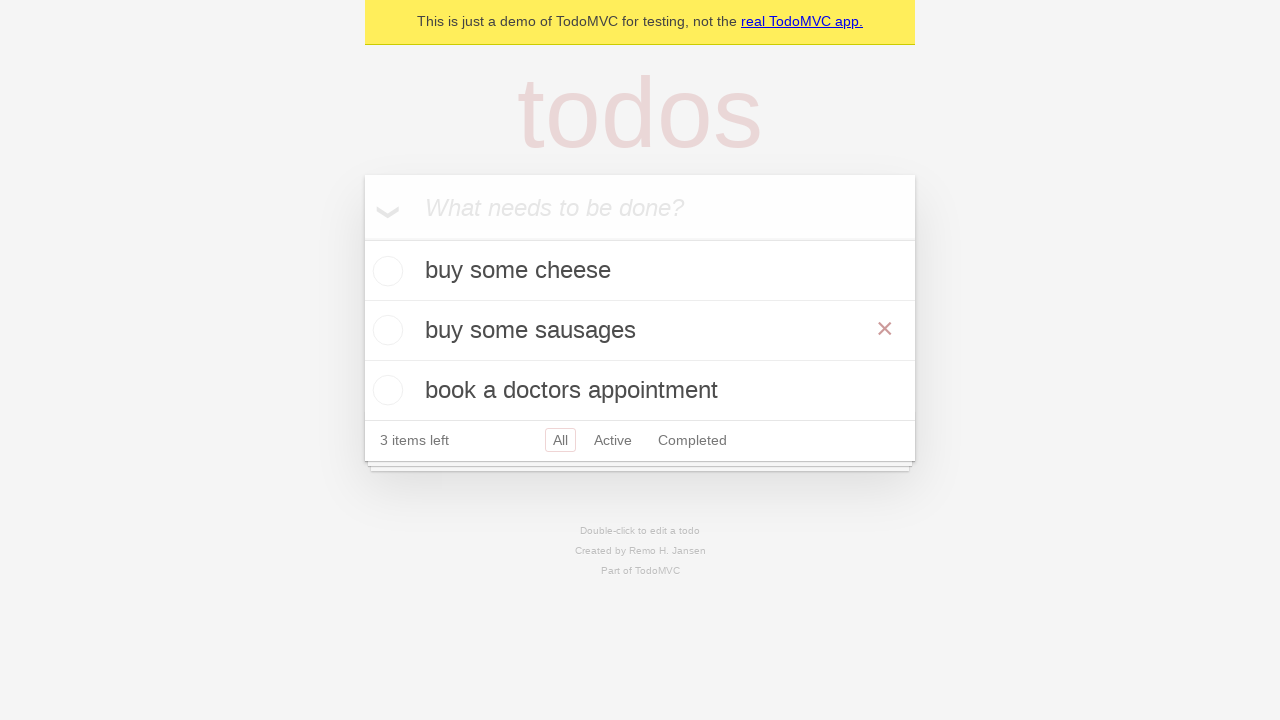